Tests the text box form on DemoQA by entering a full name into the username field

Starting URL: https://demoqa.com/text-box

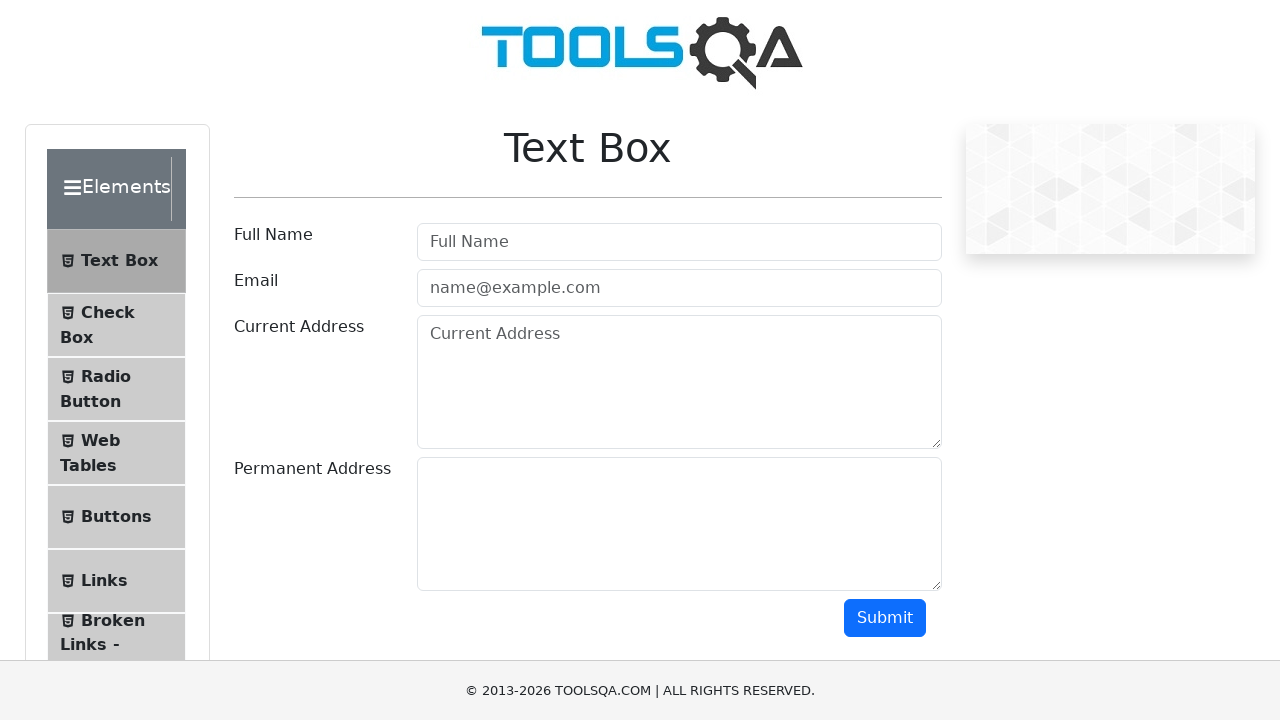

Filled username field with 'ABCDE' on input#userName
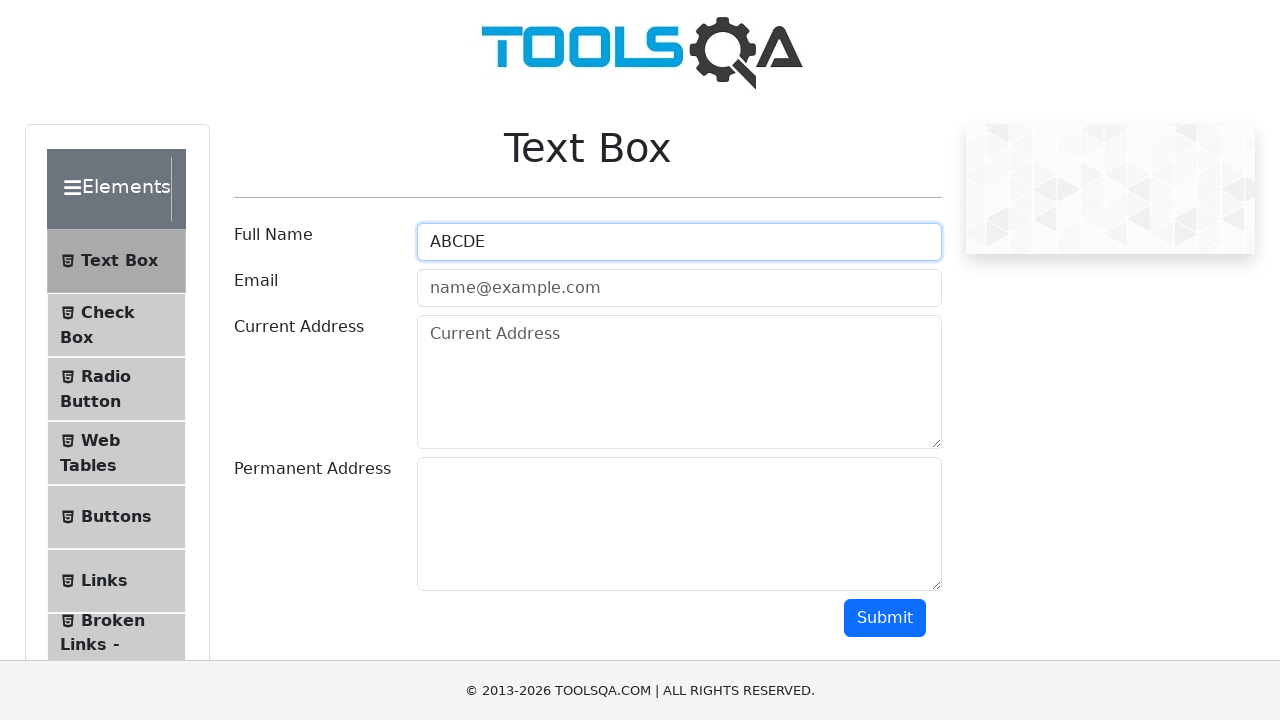

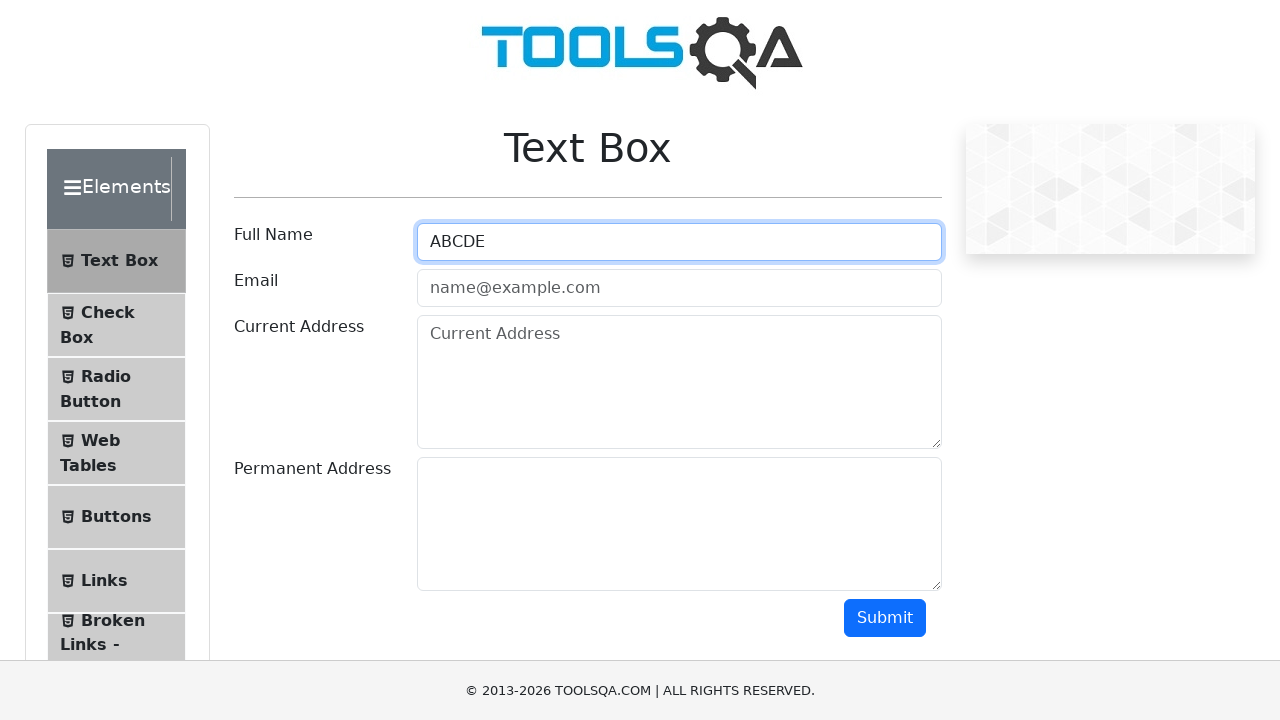